Tests right-click context menu by right-clicking an element and selecting an option from the context menu

Starting URL: http://swisnl.github.io/jQuery-contextMenu/demo.html

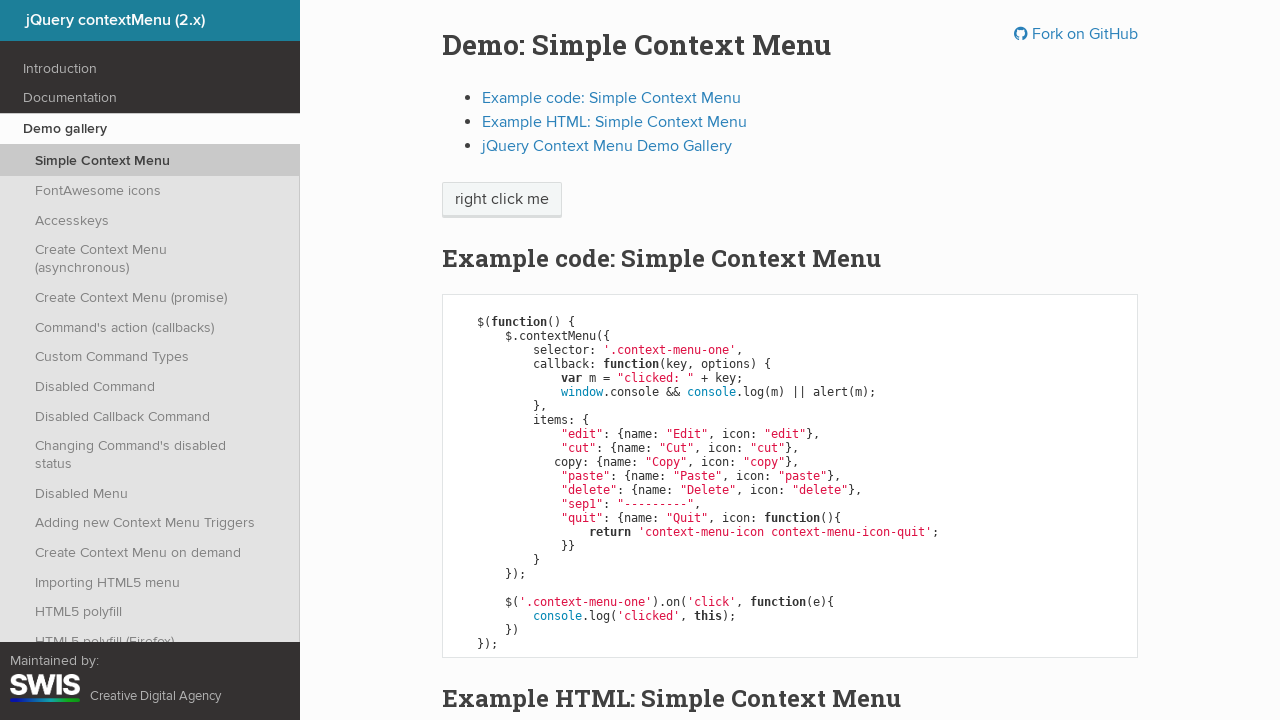

Located the 'right click me' element
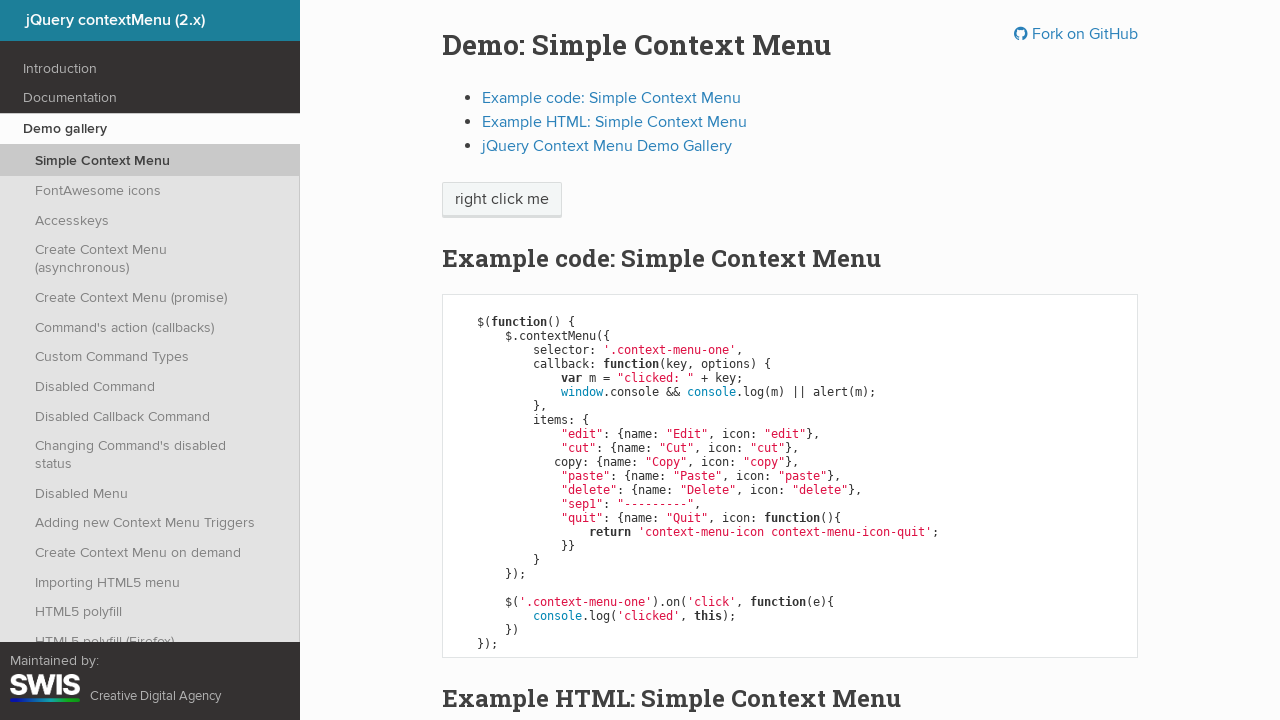

Right-clicked the 'right click me' element to open context menu at (502, 200) on span:has-text('right click me')
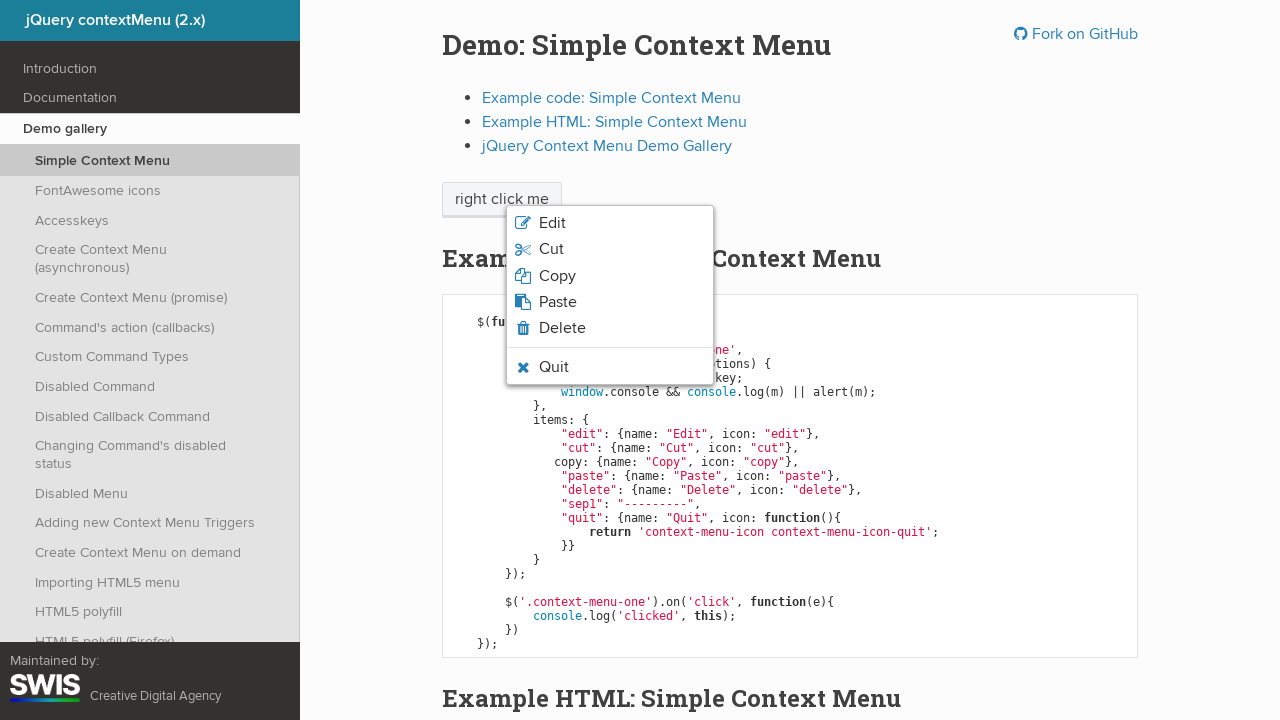

Set up dialog handler to accept dialogs
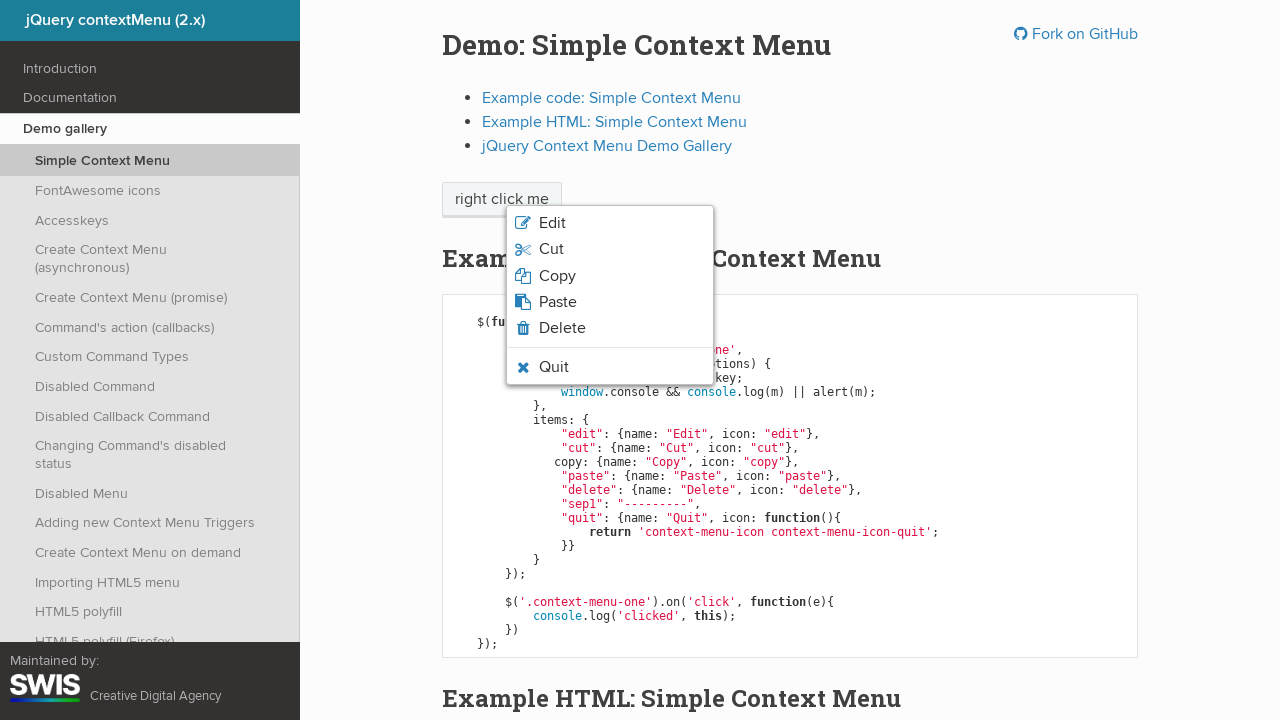

Clicked 'Cut' option from the context menu at (610, 249) on li.context-menu-item:has(span:has-text('Cut'))
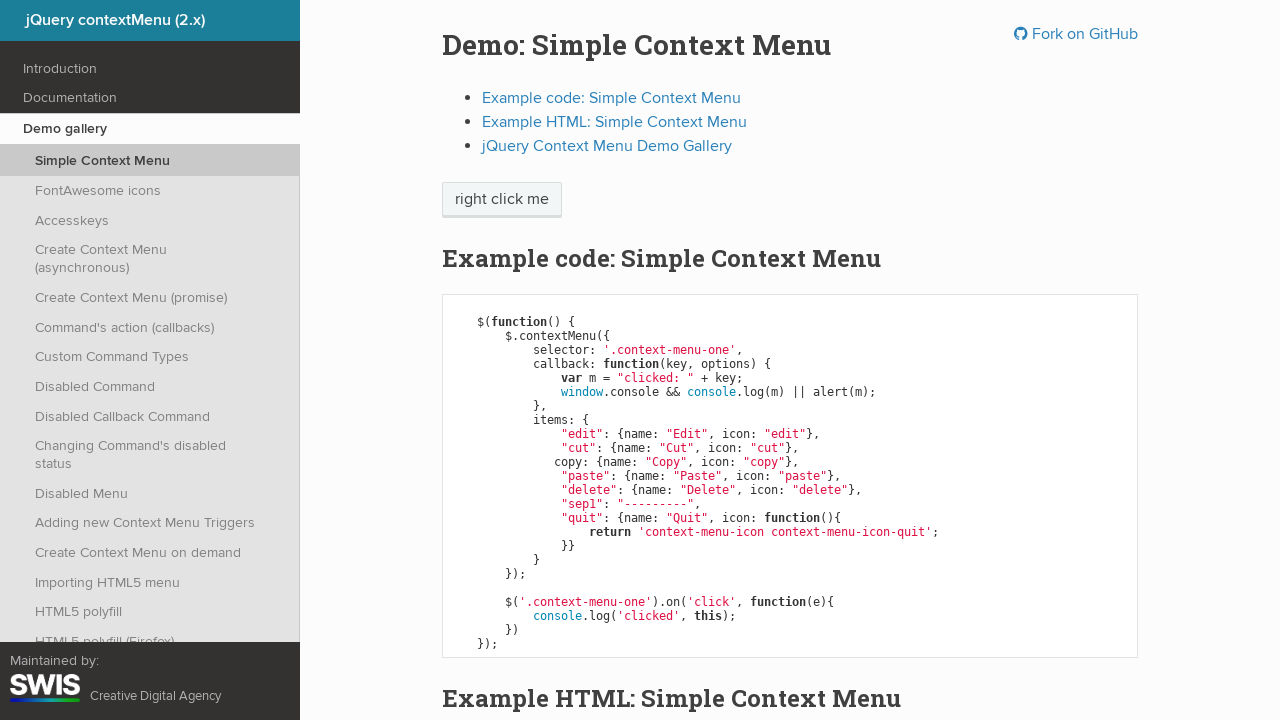

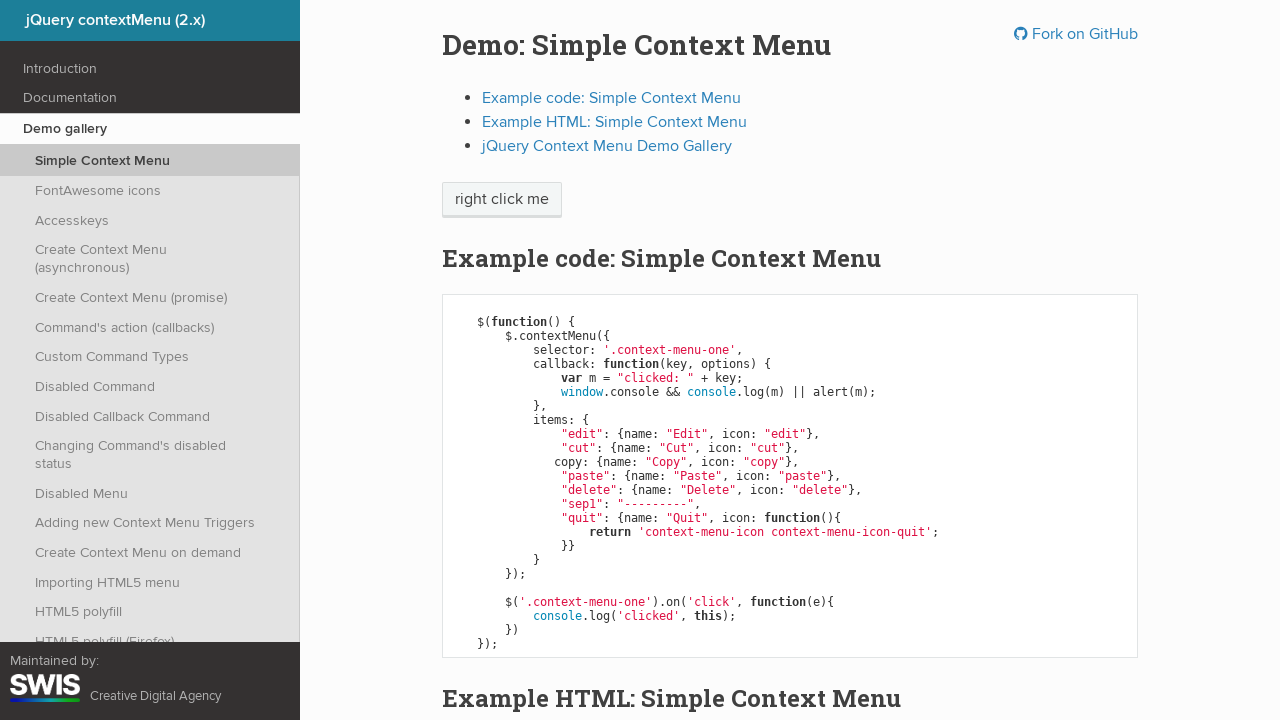